Tests that checkbox and label are hidden when editing a todo item.

Starting URL: https://demo.playwright.dev/todomvc

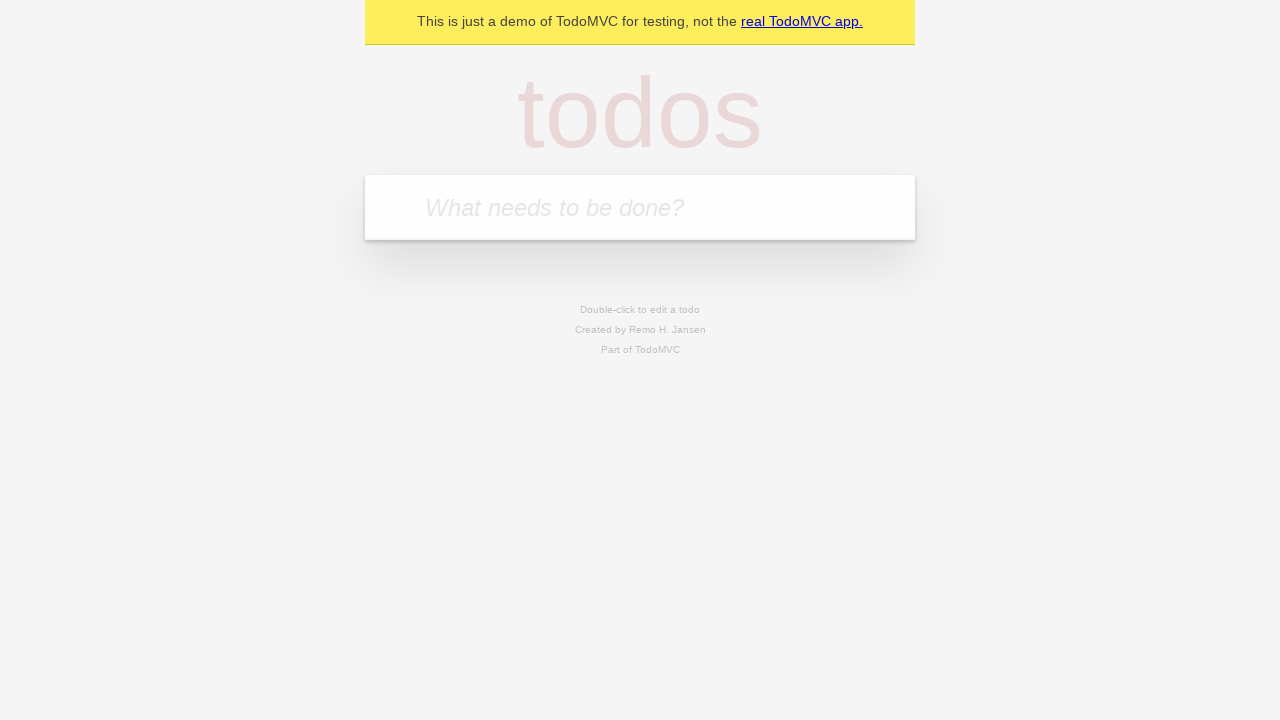

Filled todo input with 'buy some cheese' on internal:attr=[placeholder="What needs to be done?"i]
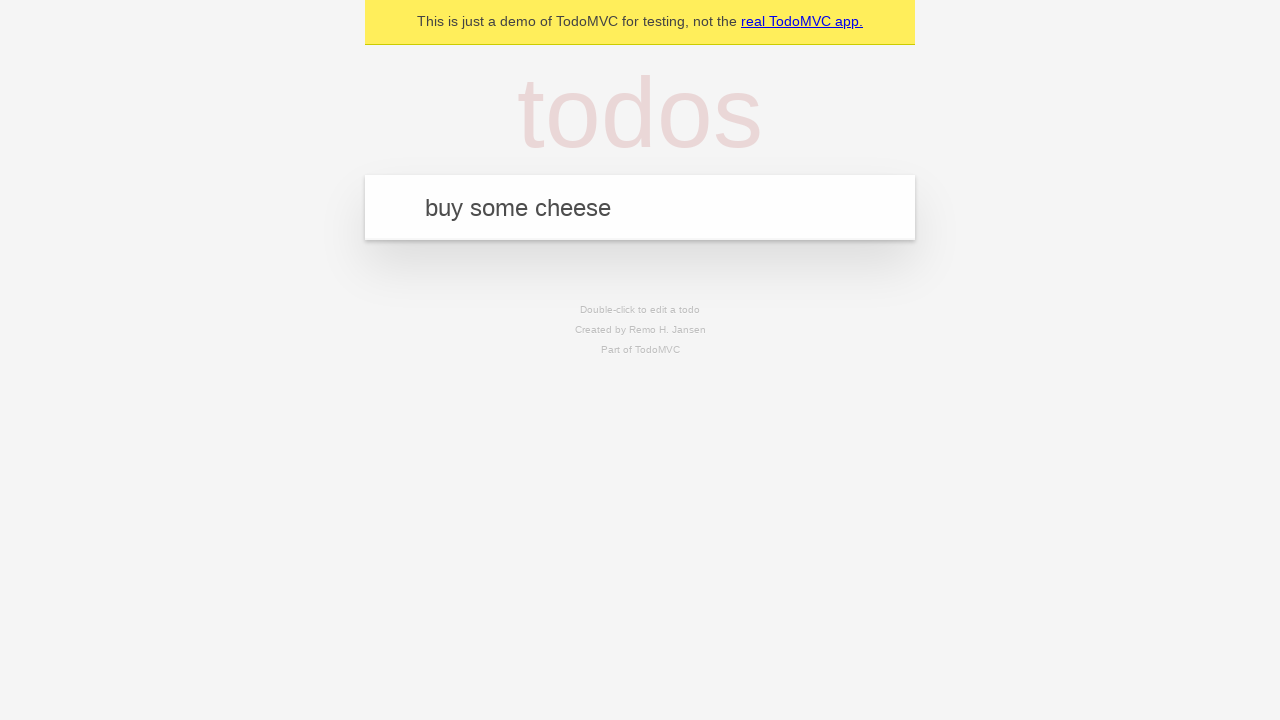

Pressed Enter to add first todo on internal:attr=[placeholder="What needs to be done?"i]
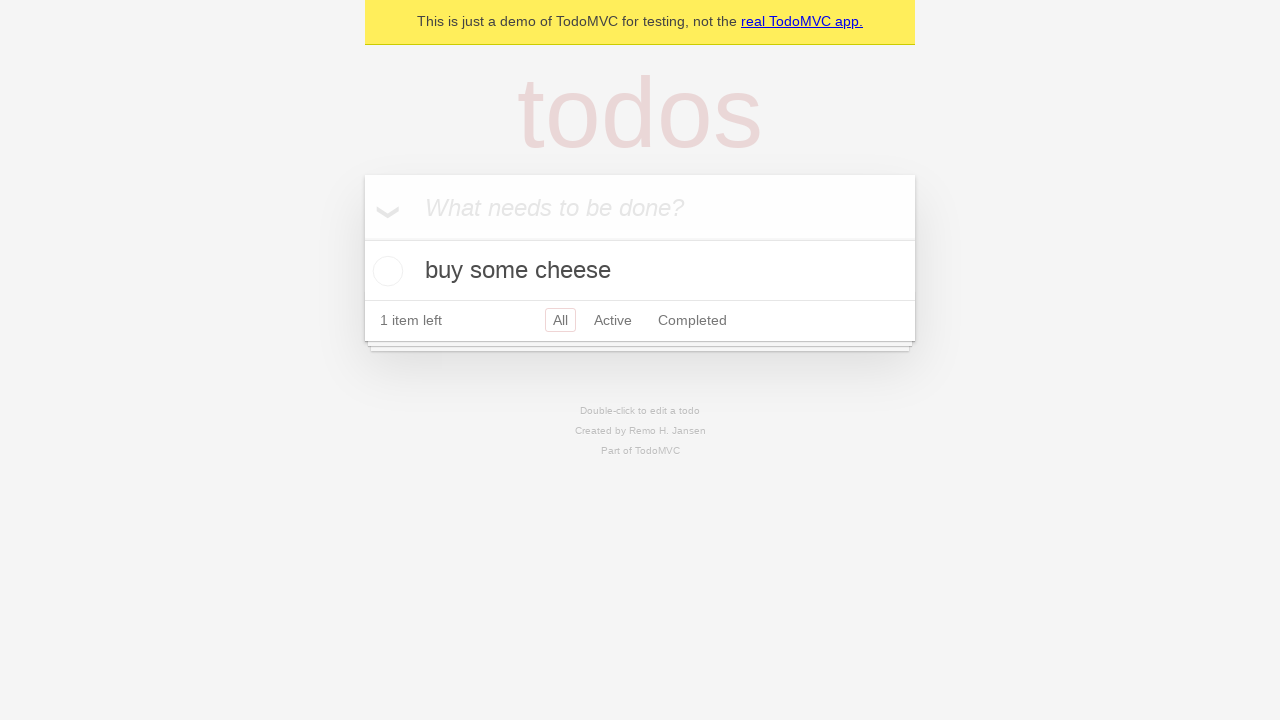

Filled todo input with 'feed the cat' on internal:attr=[placeholder="What needs to be done?"i]
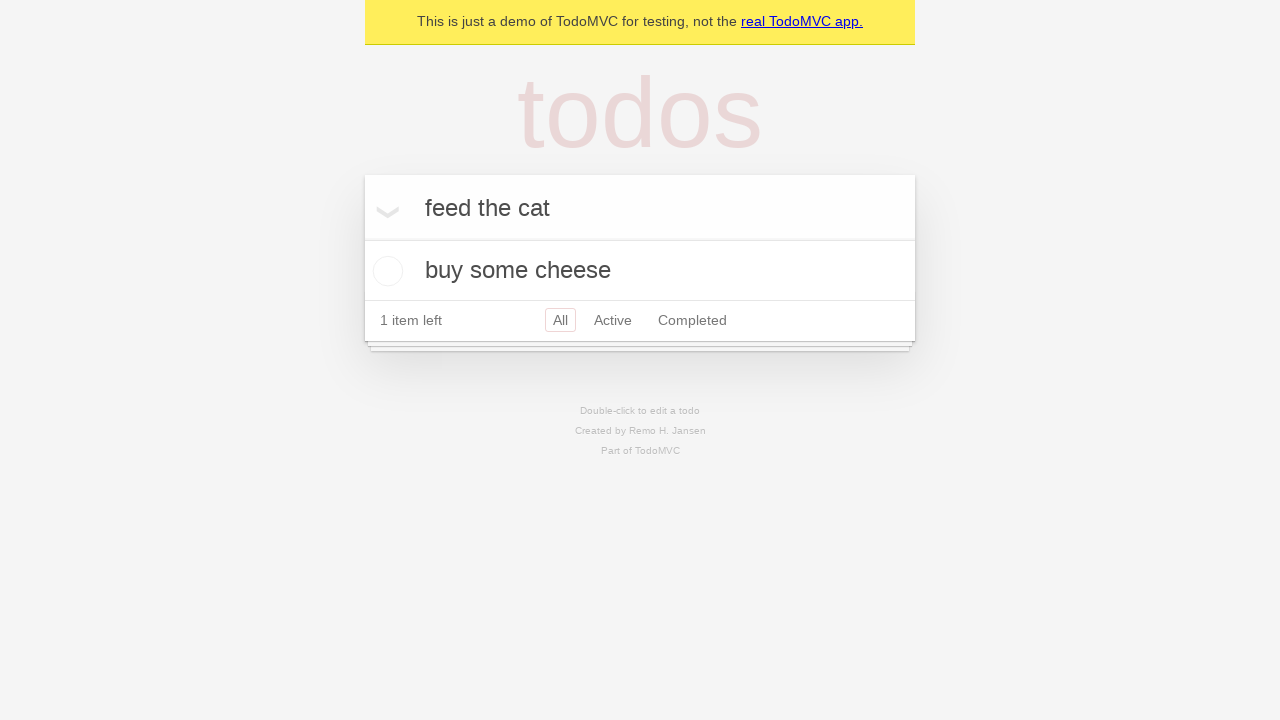

Pressed Enter to add second todo on internal:attr=[placeholder="What needs to be done?"i]
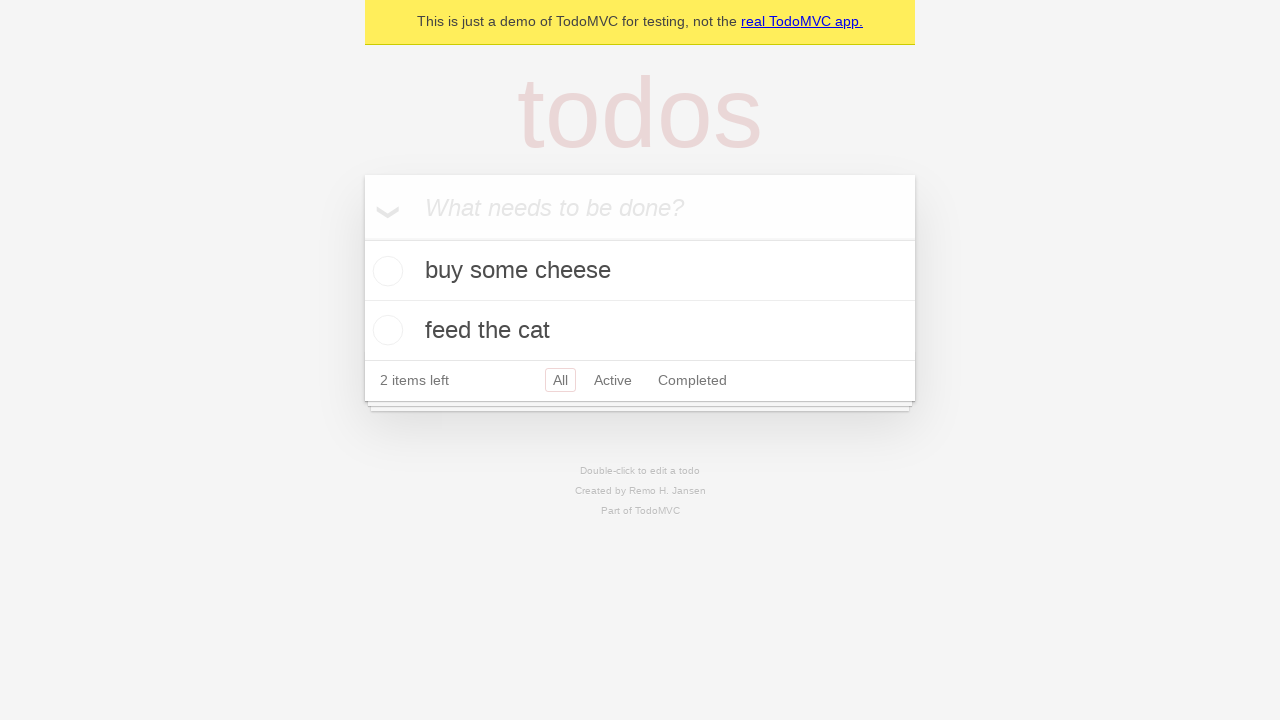

Filled todo input with 'book a doctors appointment' on internal:attr=[placeholder="What needs to be done?"i]
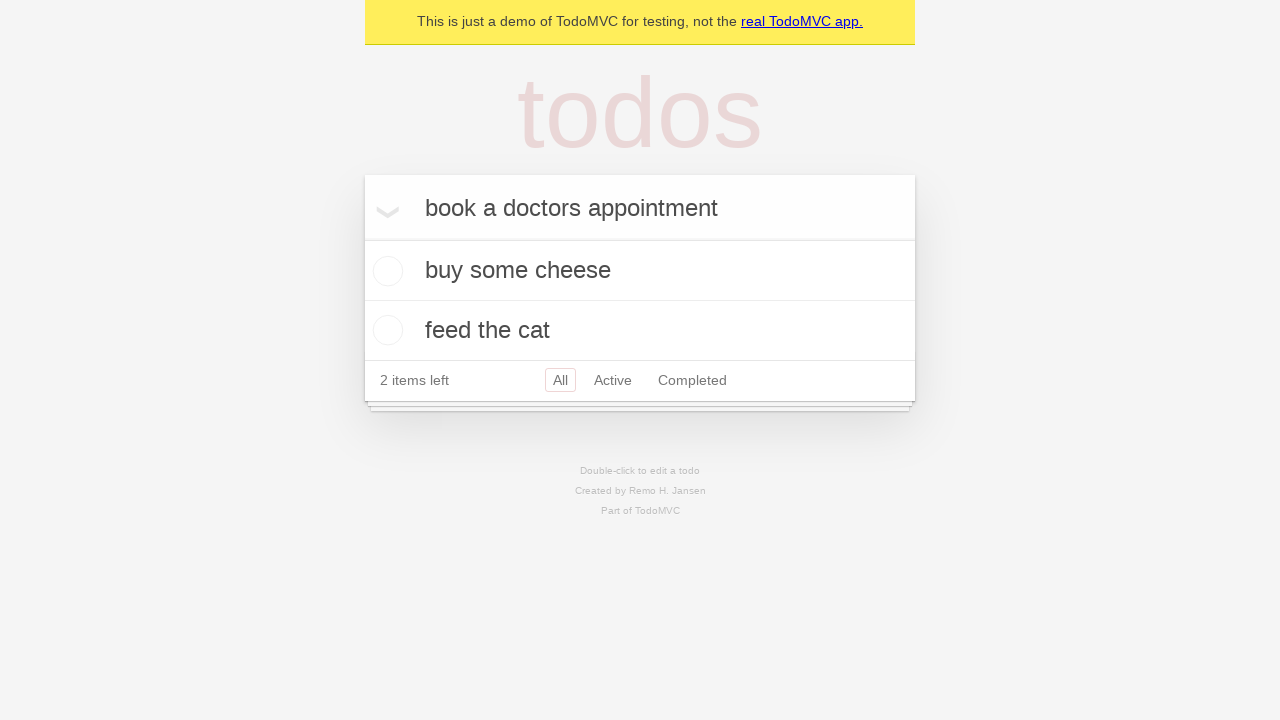

Pressed Enter to add third todo on internal:attr=[placeholder="What needs to be done?"i]
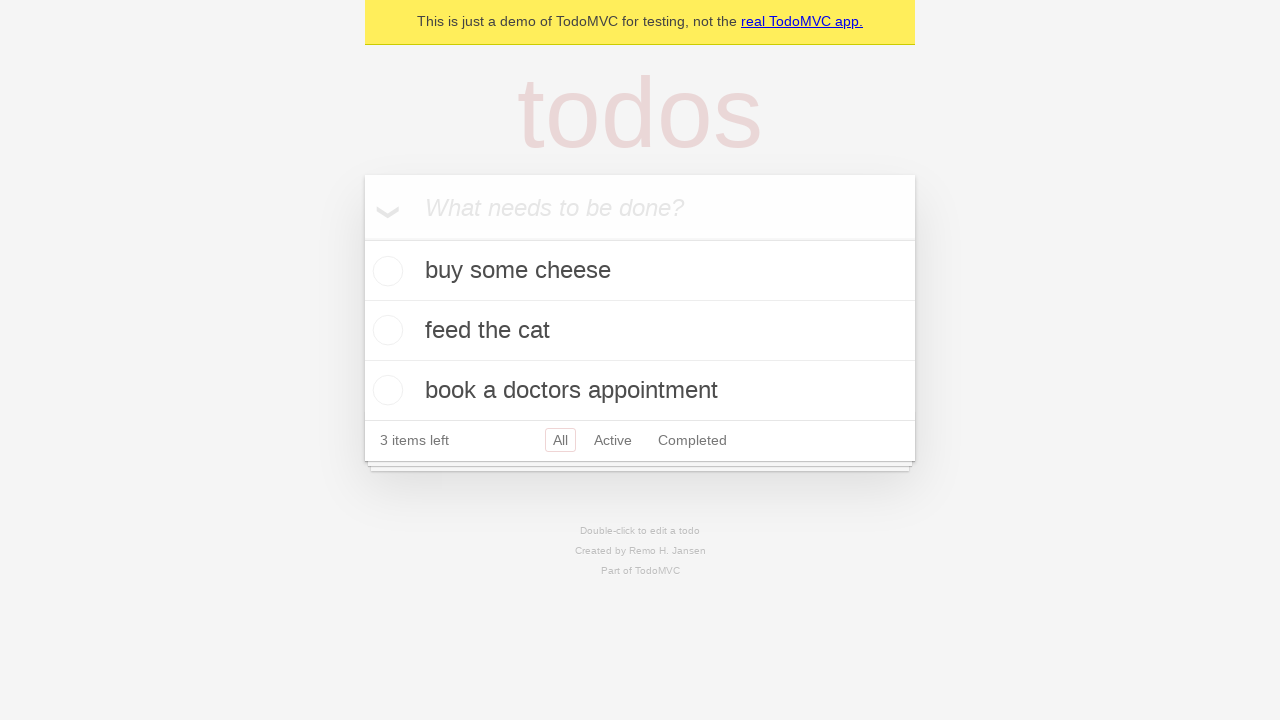

Double-clicked second todo item to enter edit mode at (640, 331) on internal:testid=[data-testid="todo-item"s] >> nth=1
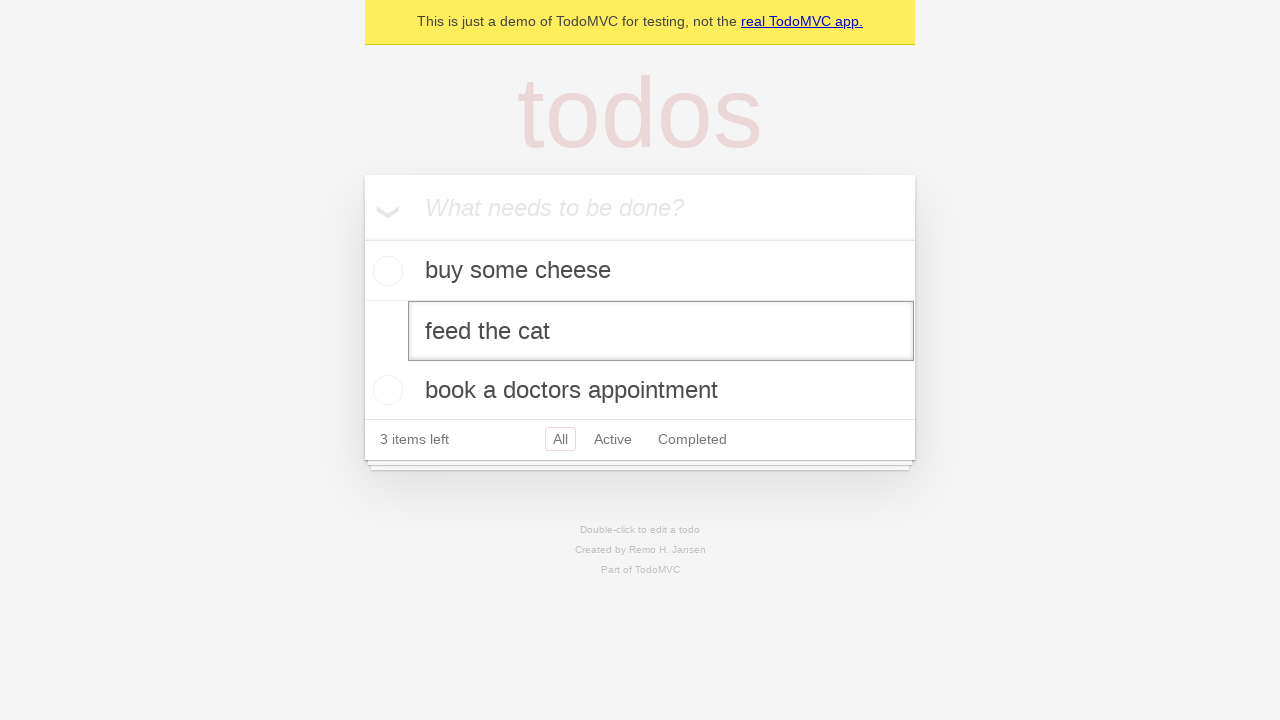

Edit input field appeared for second todo item
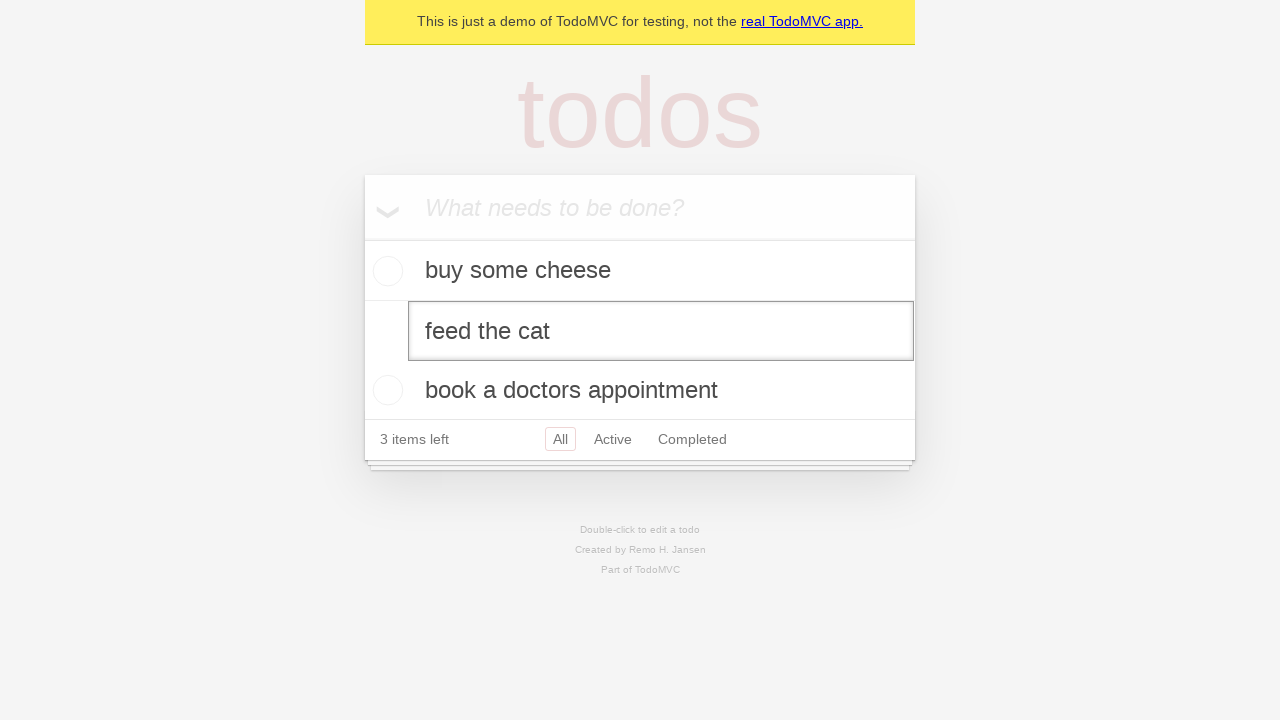

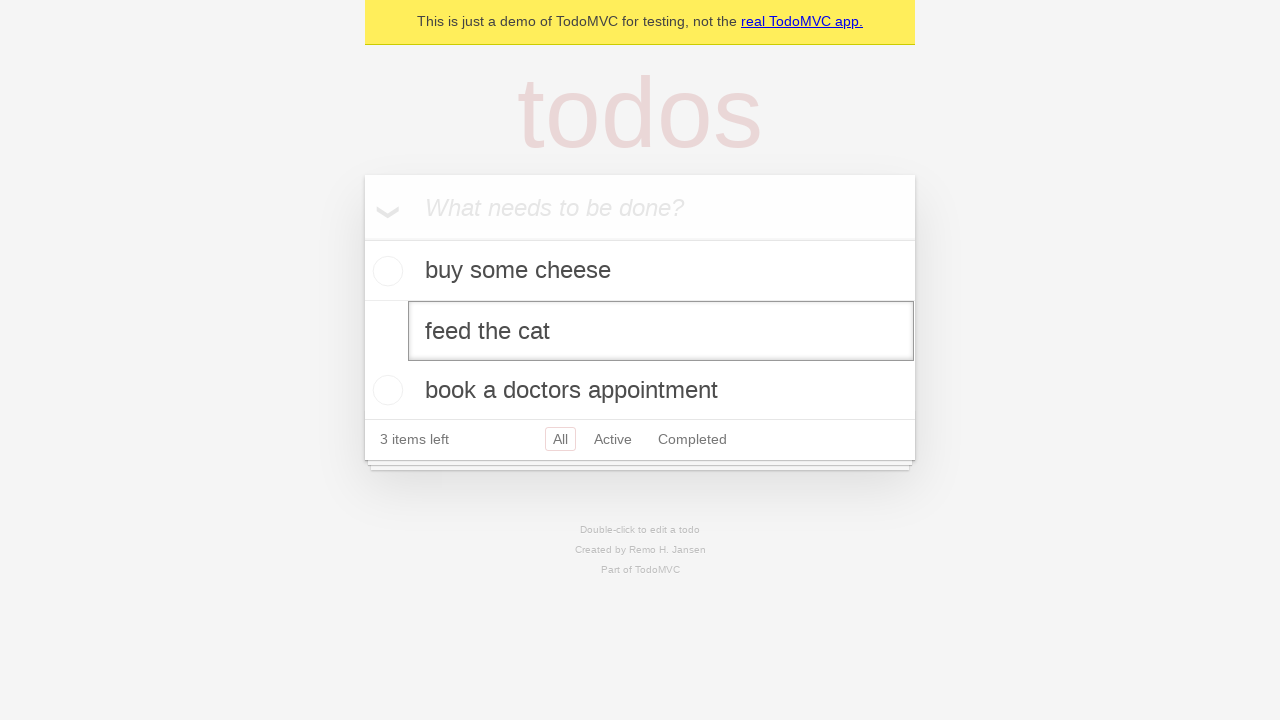